Tests dynamic controls page by clicking the Remove button and verifying that the checkbox disappears and a confirmation message appears

Starting URL: https://practice.cydeo.com/dynamic_controls

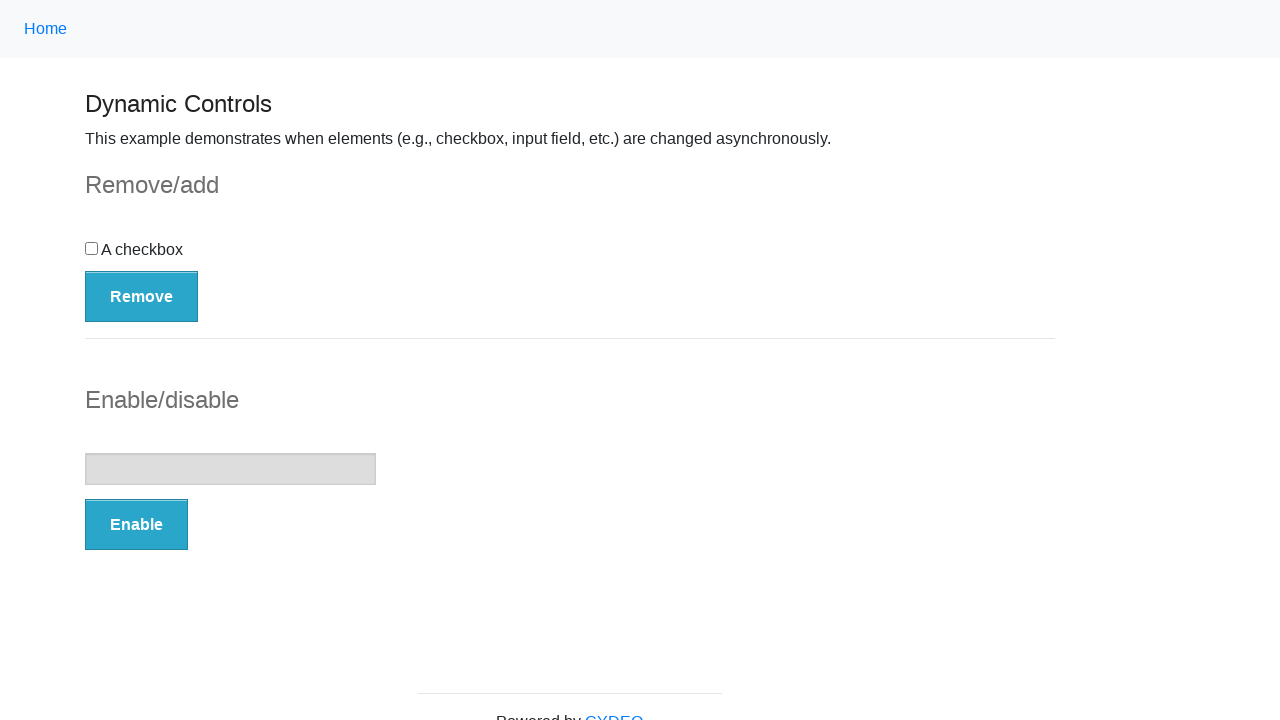

Clicked the Remove button at (142, 296) on button:has-text('Remove')
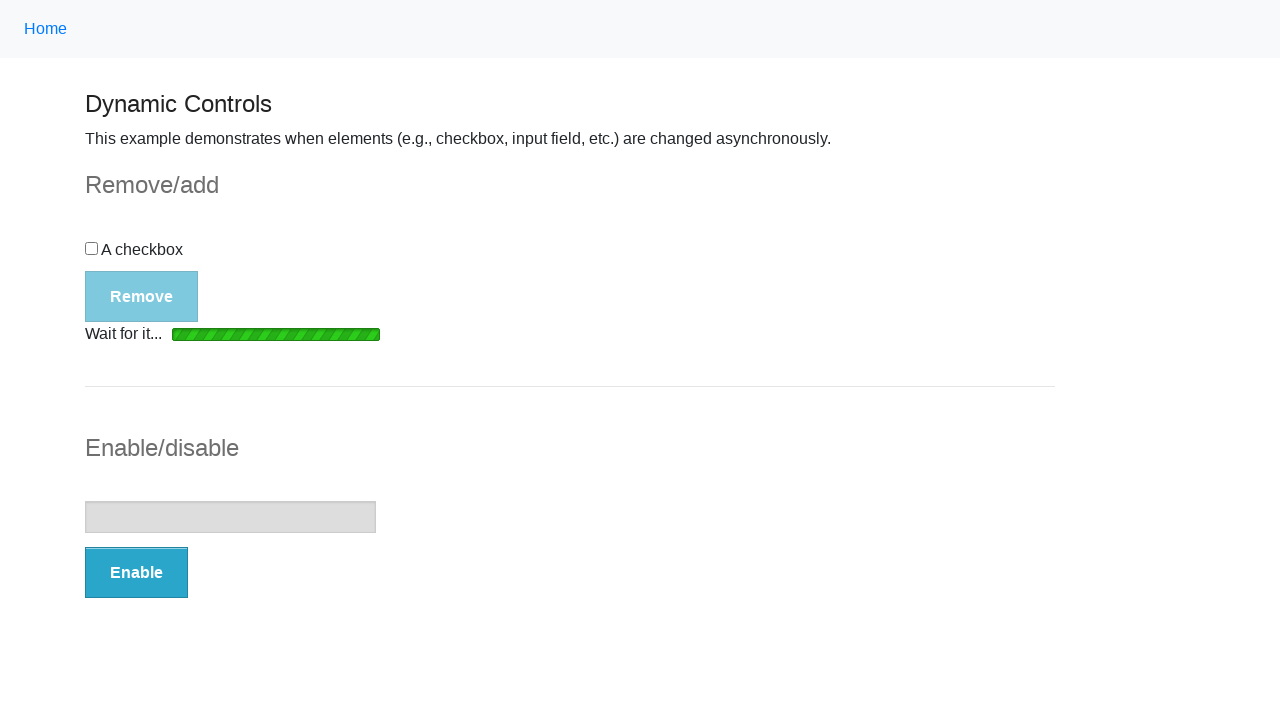

Loading bar disappeared
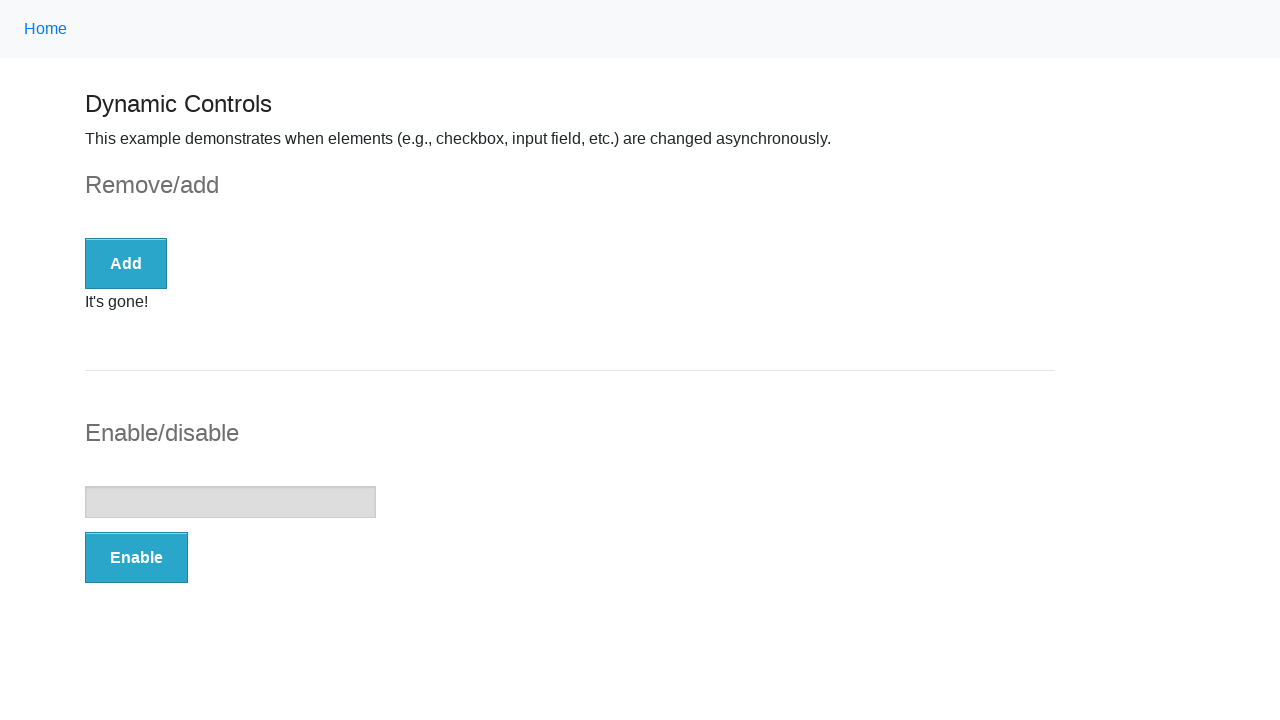

Verified that the checkbox is no longer visible
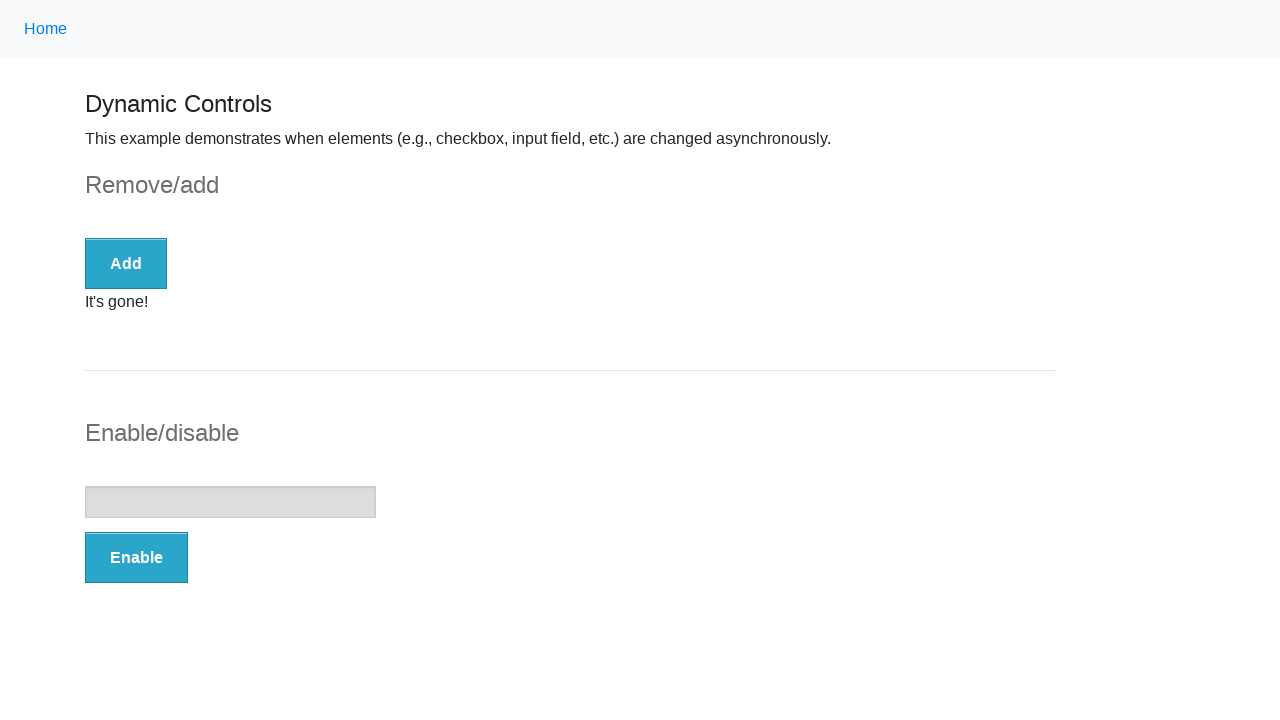

Confirmation message 'It's gone!' appeared
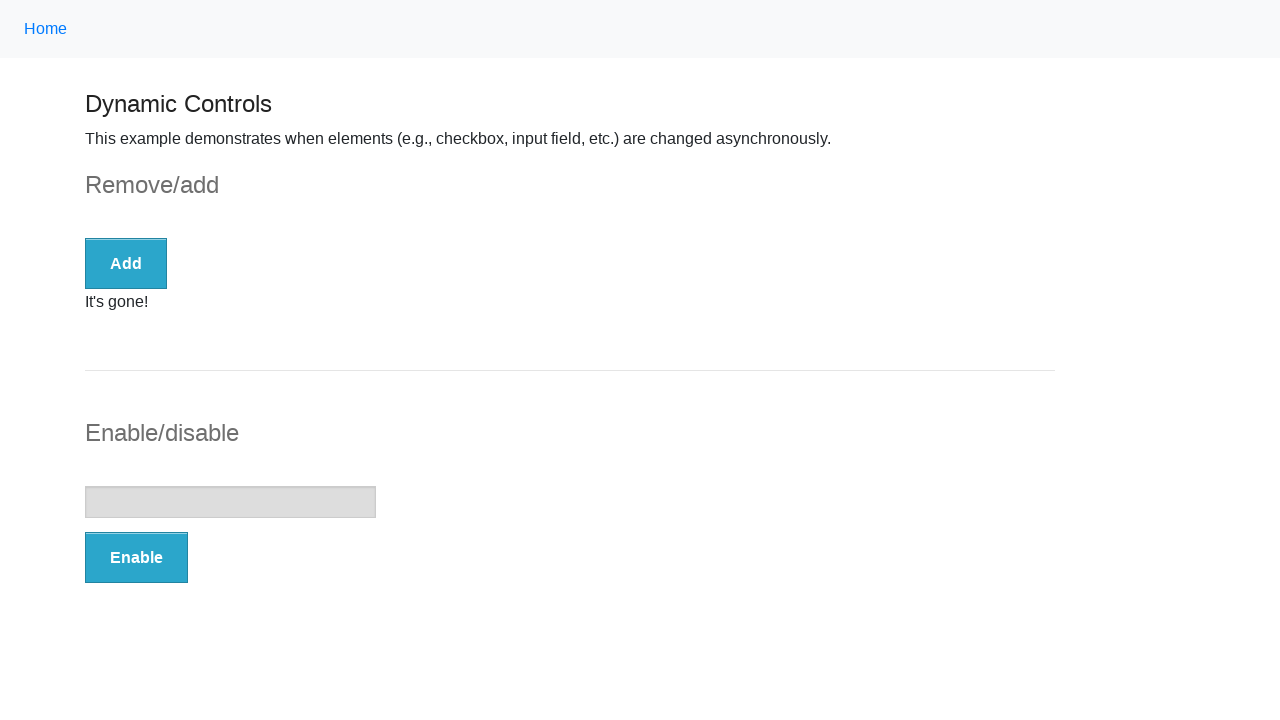

Verified that the confirmation message is visible
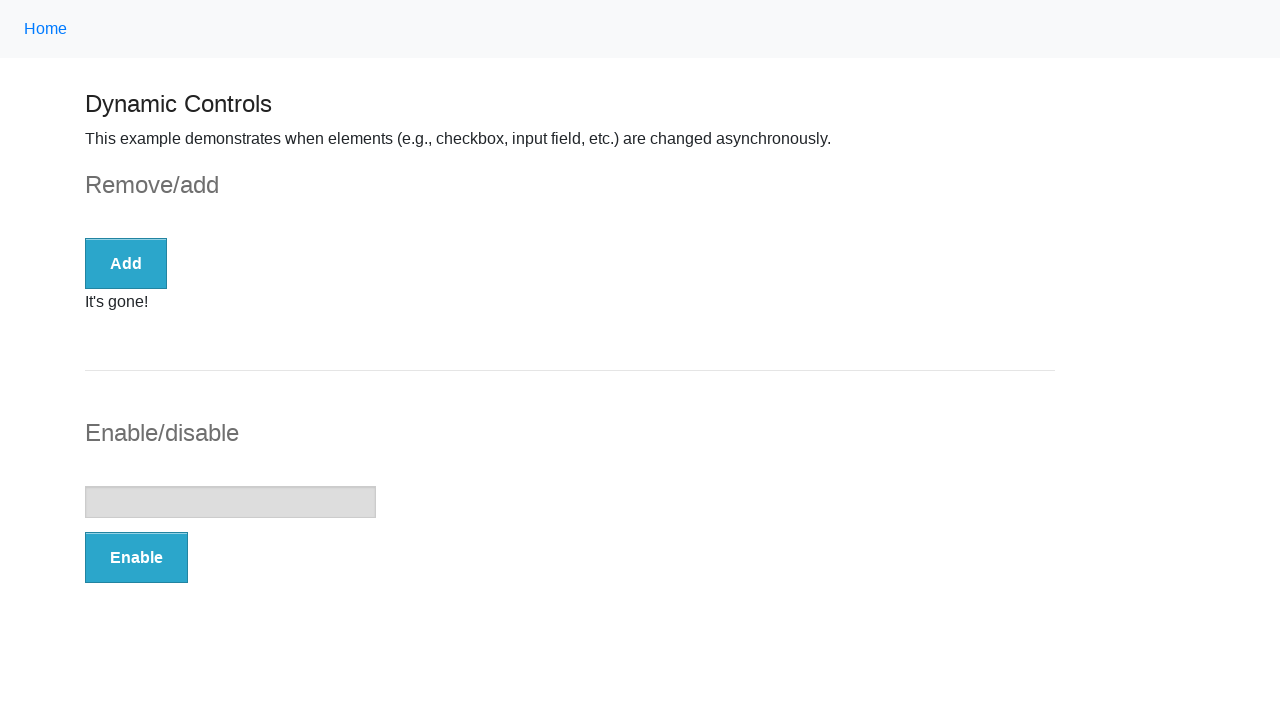

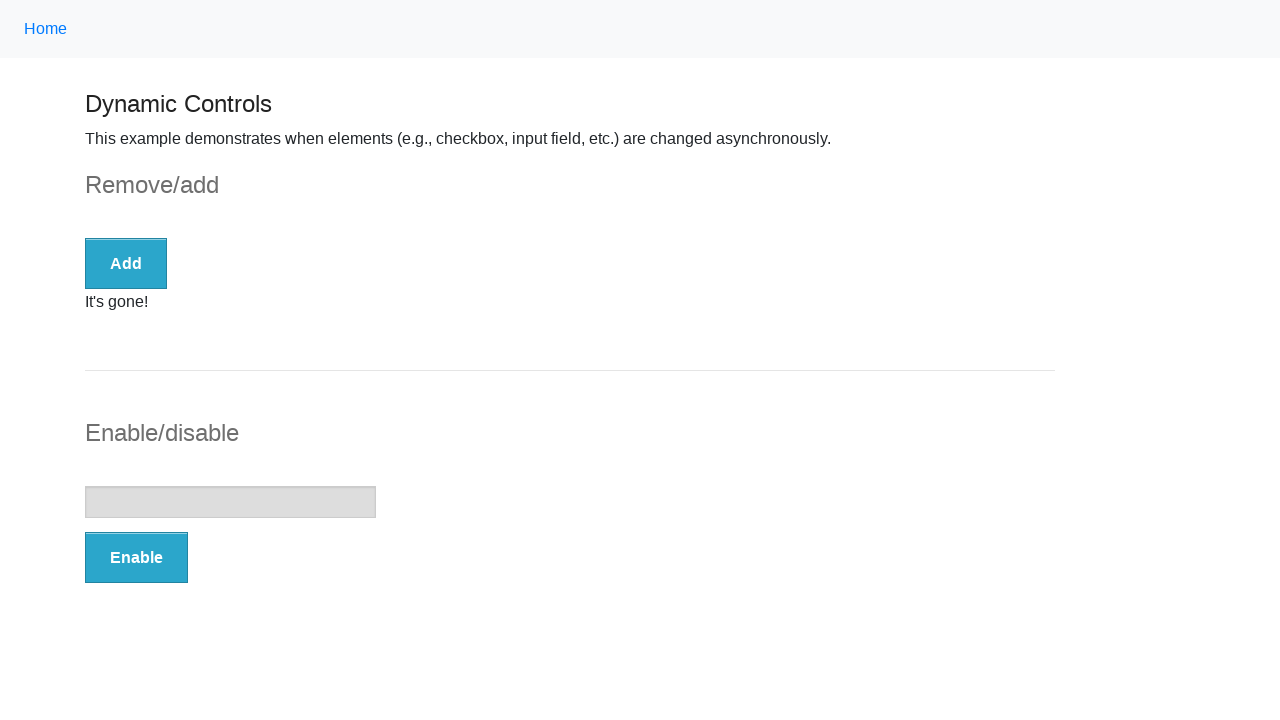